Tests browser navigation functionality by visiting multiple e-commerce and entertainment websites, using back/forward navigation between them to verify browser history navigation works correctly.

Starting URL: https://www.hotstar.com/

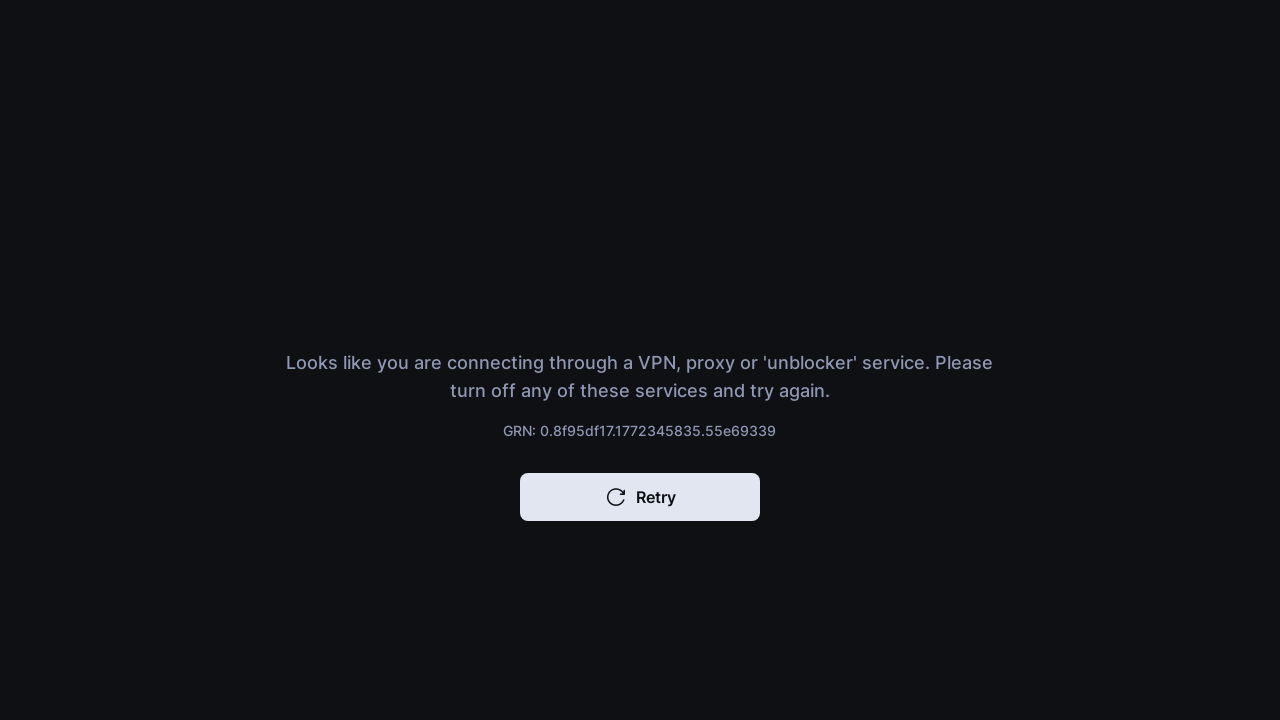

Navigated to Myntra e-commerce website
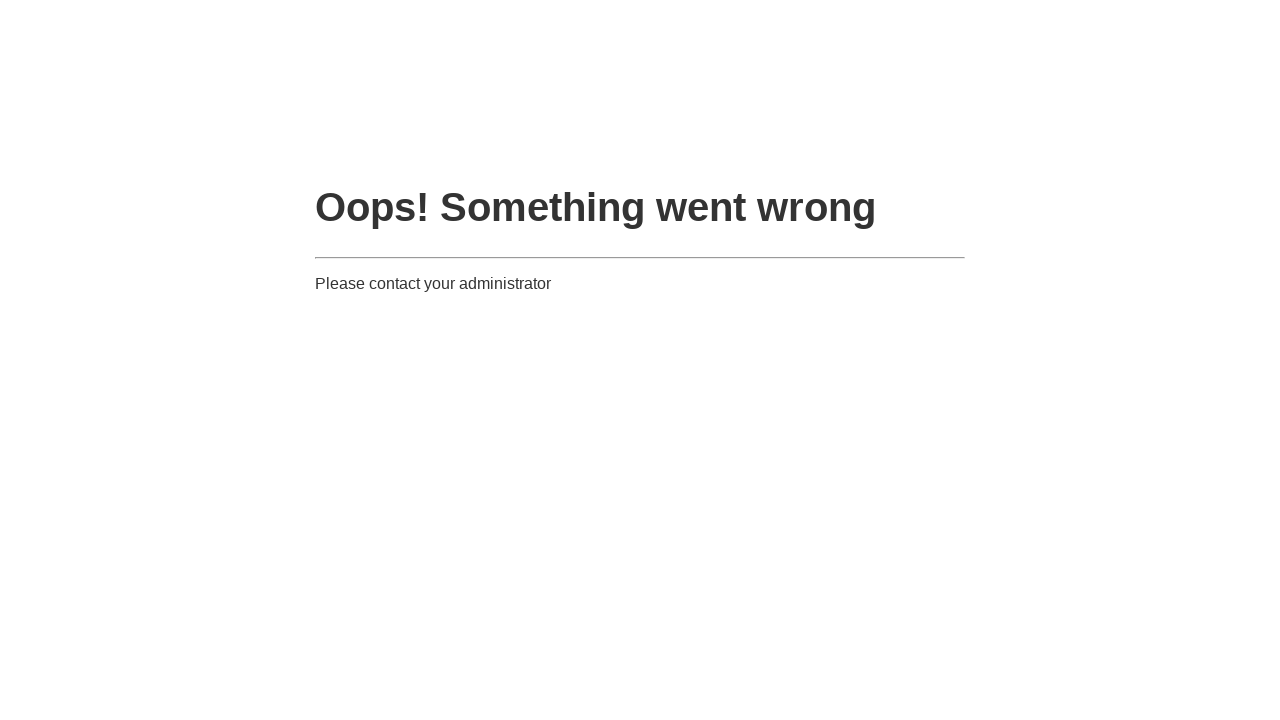

Navigated back to Hotstar from Myntra
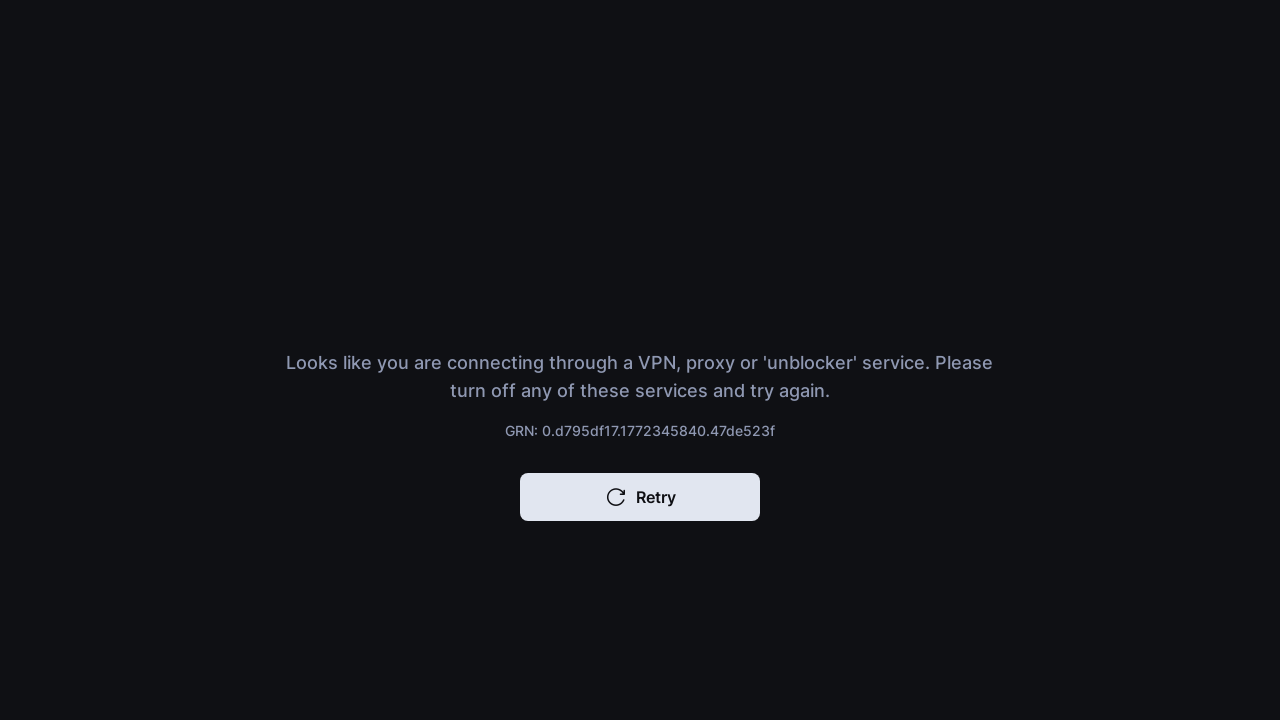

Waited 3 seconds for page to load
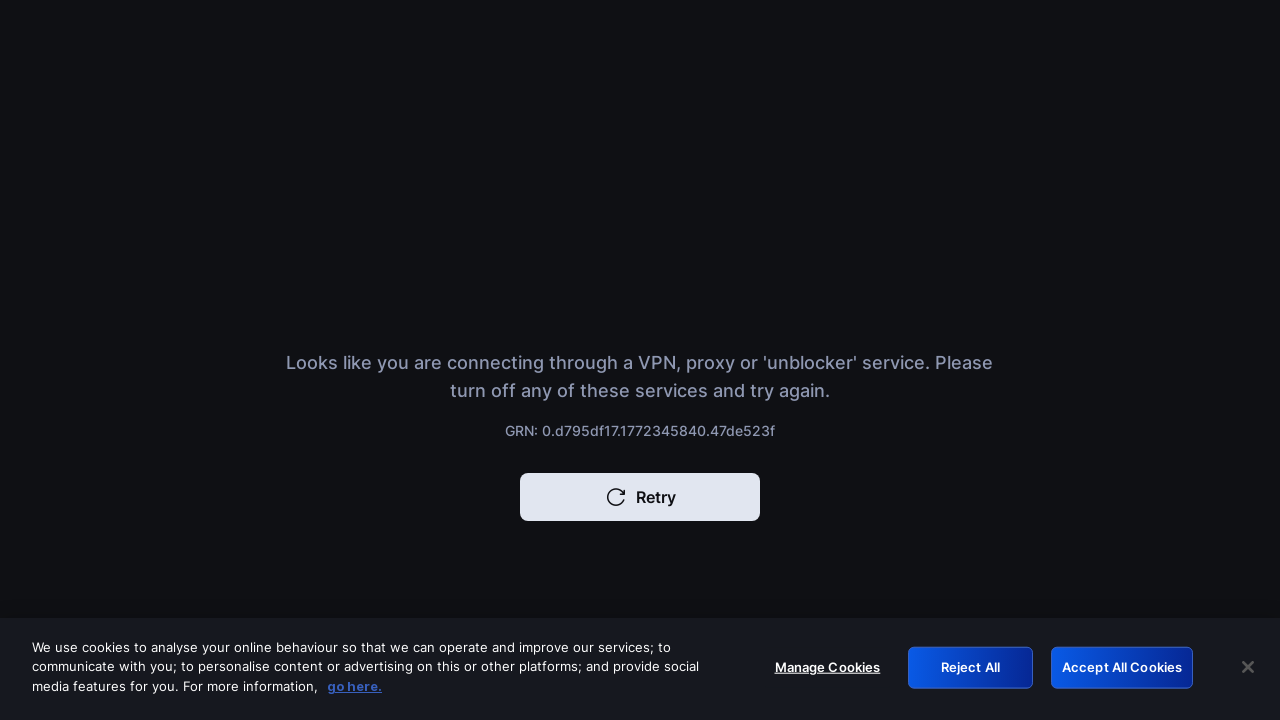

Navigated to DMart website
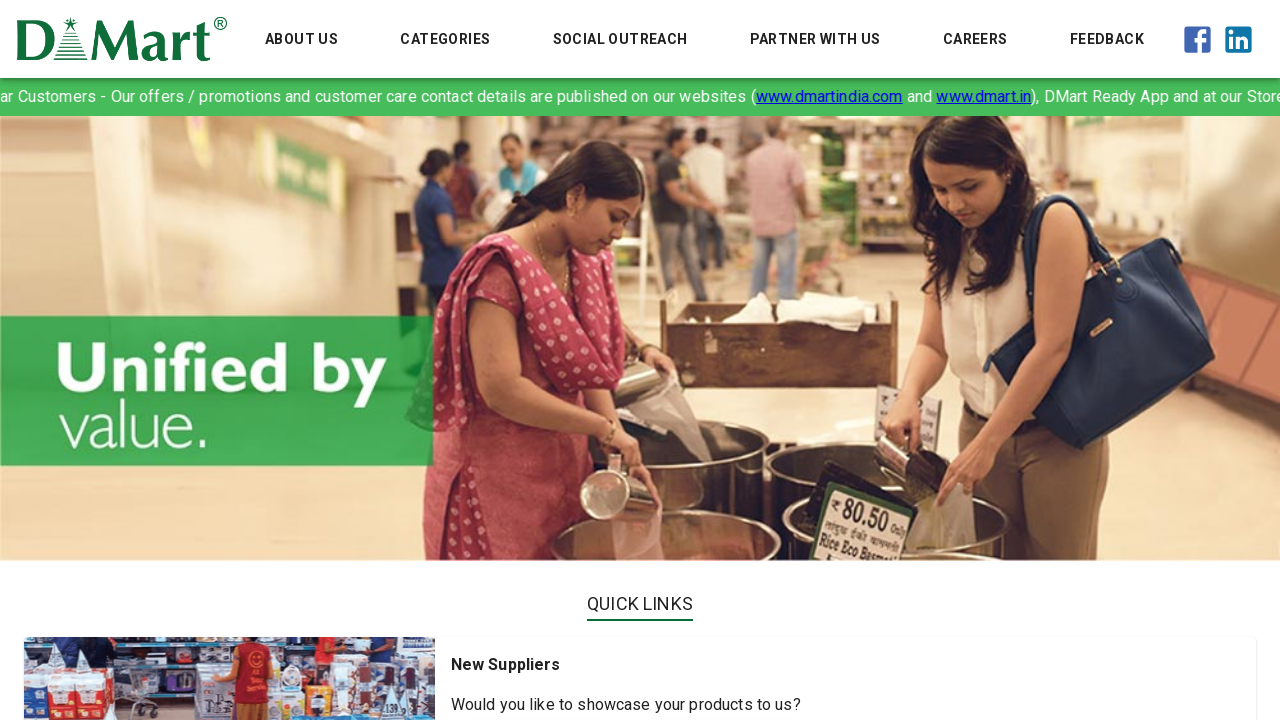

Navigated back from DMart to Hotstar
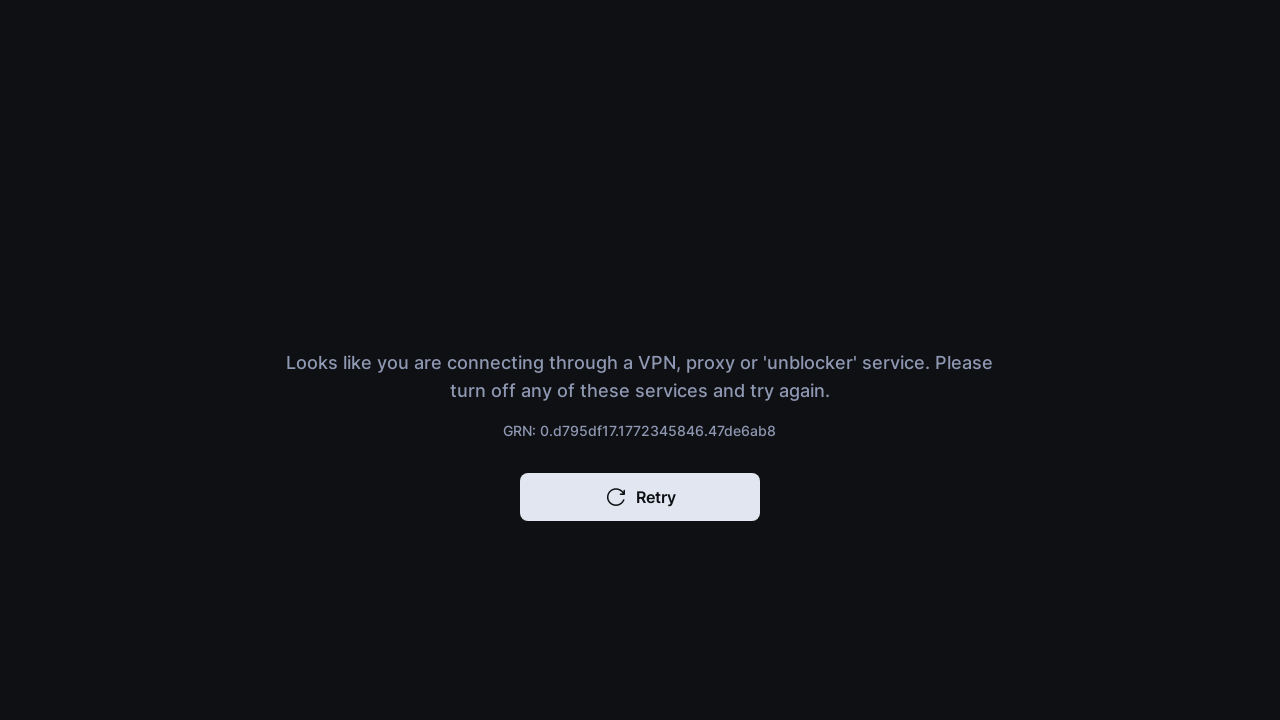

Navigated forward to DMart
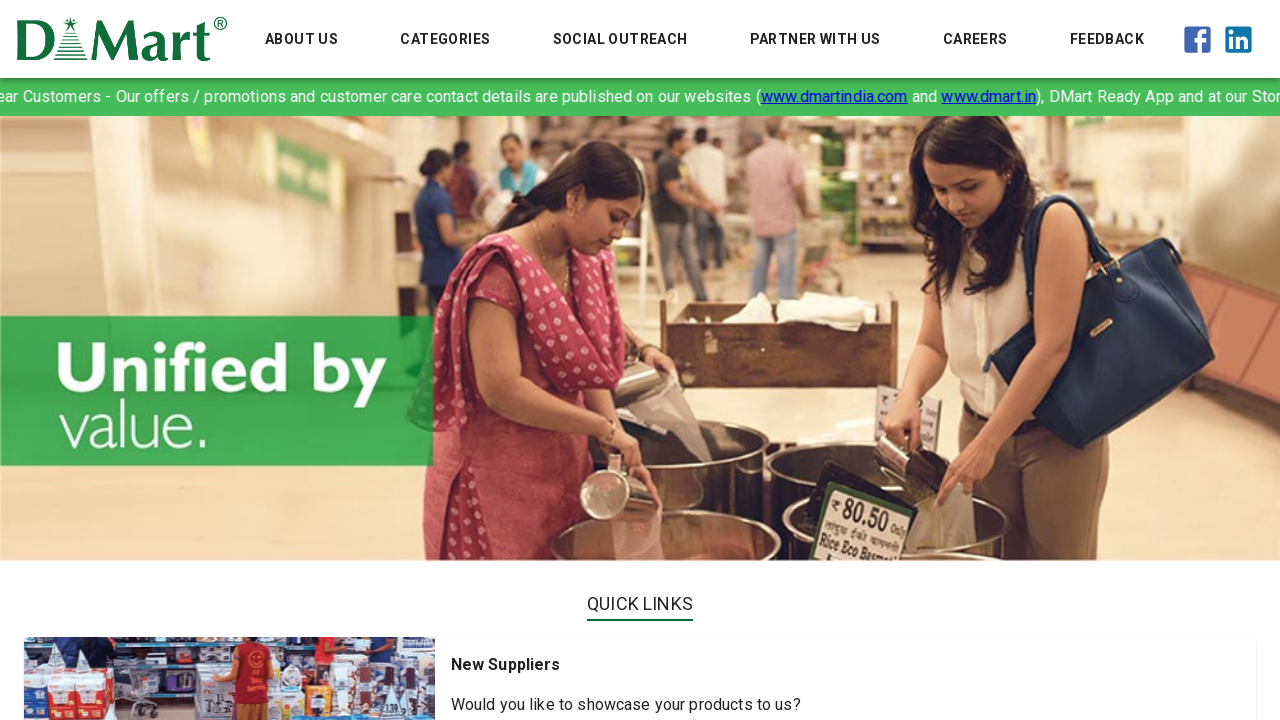

Waited 2 seconds for page to load
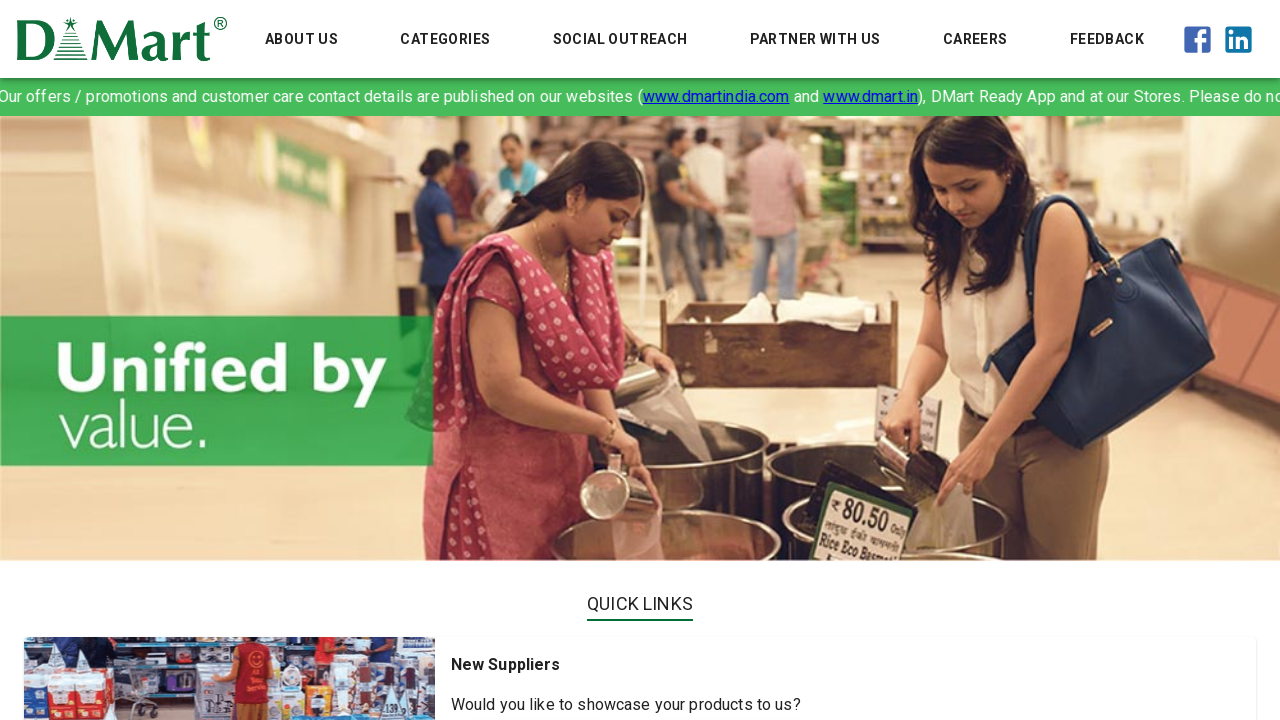

Navigated to TicketNew movies website
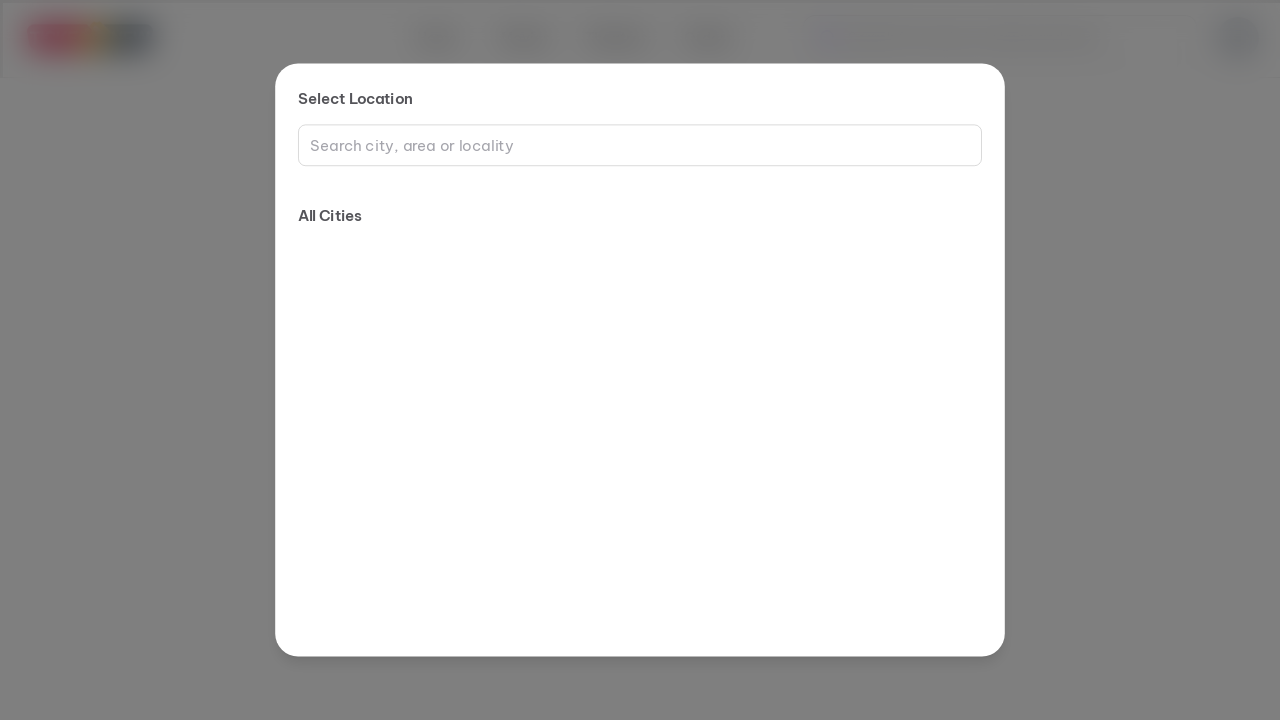

Navigated to BookMyShow entertainment website
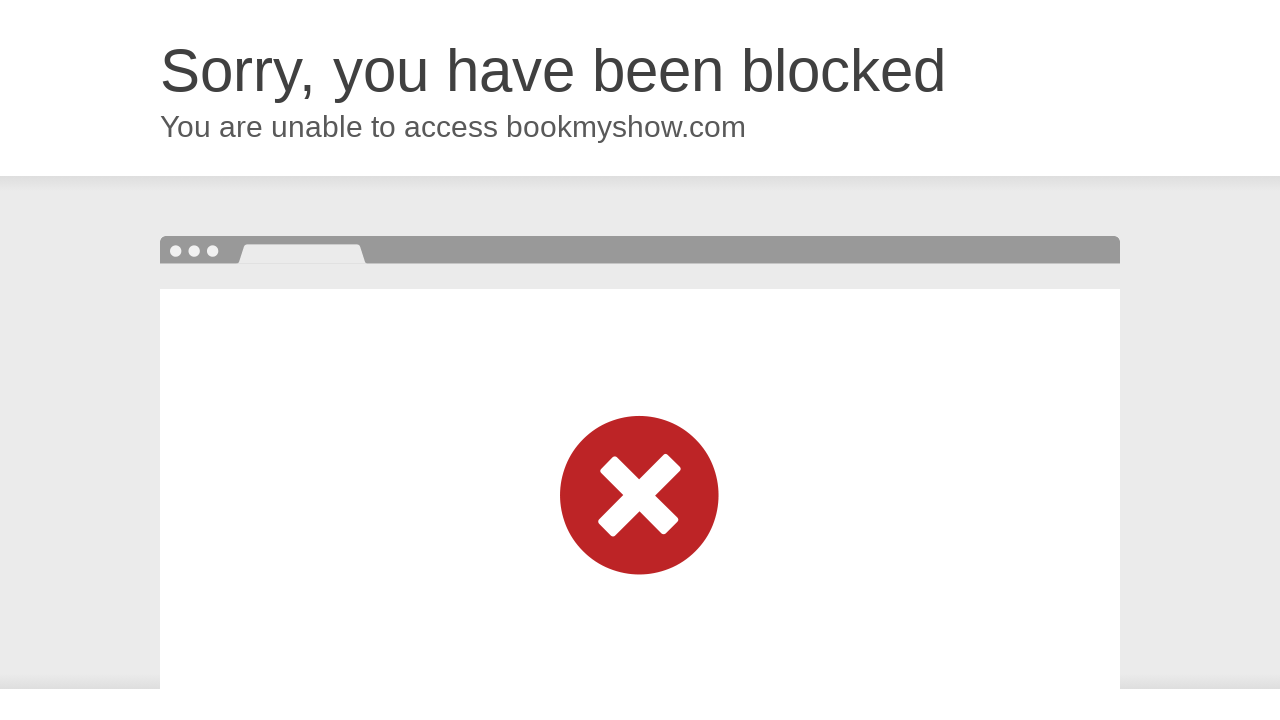

Navigated back from BookMyShow to TicketNew
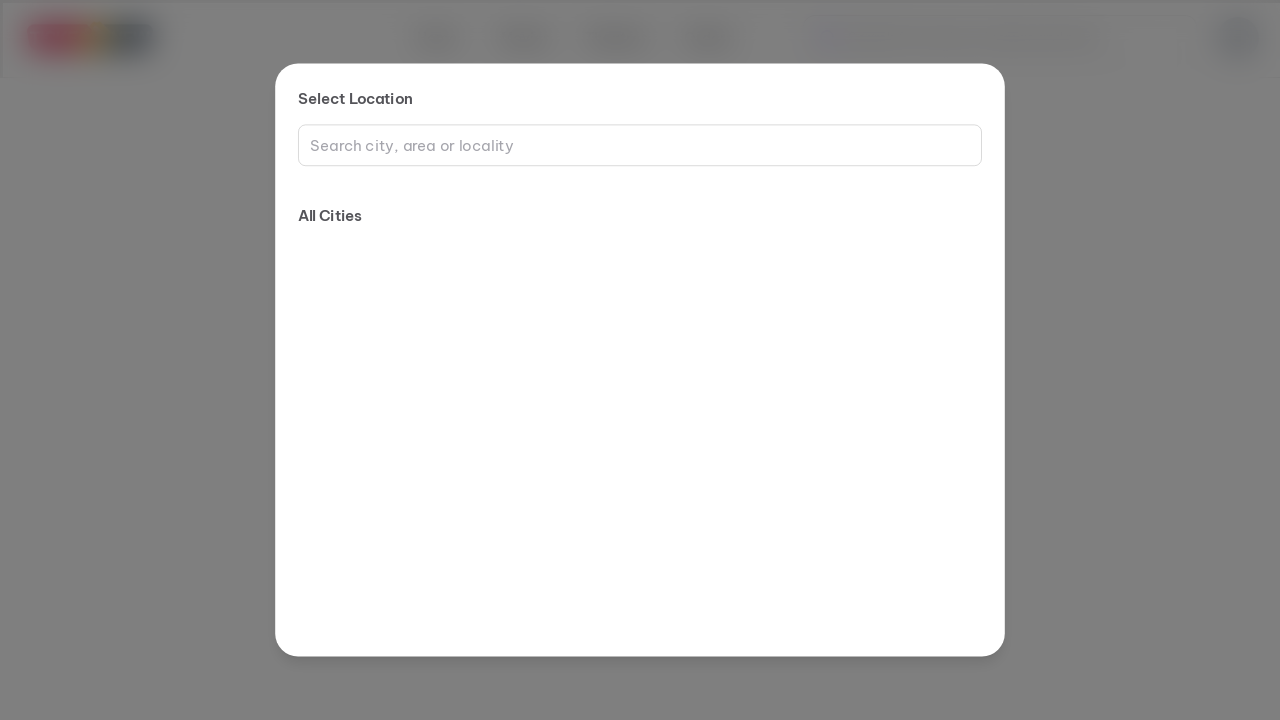

Navigated back from TicketNew to DMart
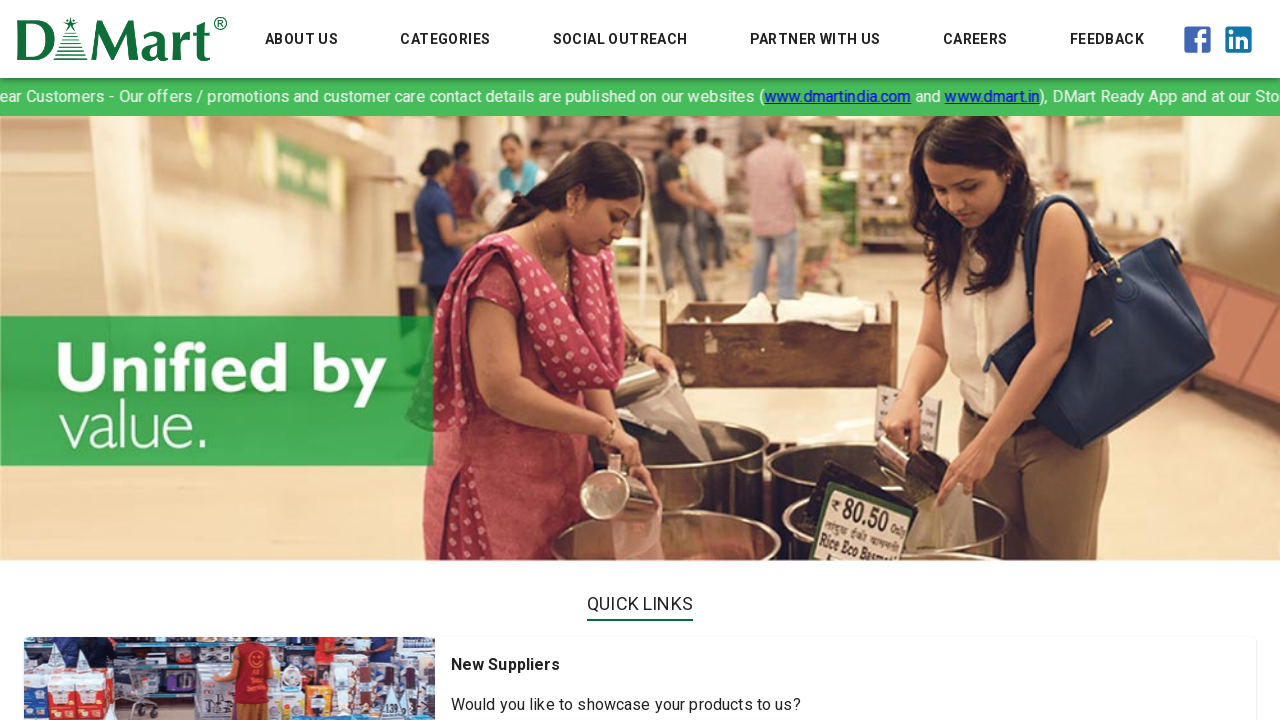

Navigated forward to TicketNew movies
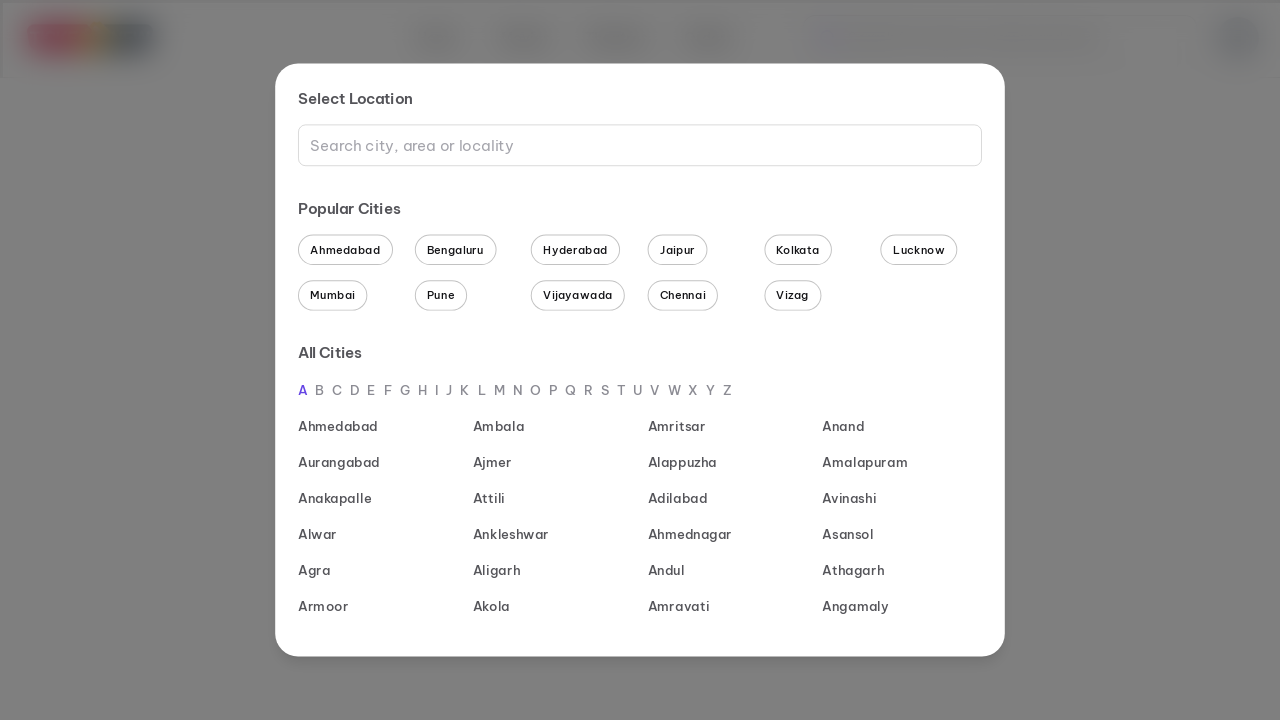

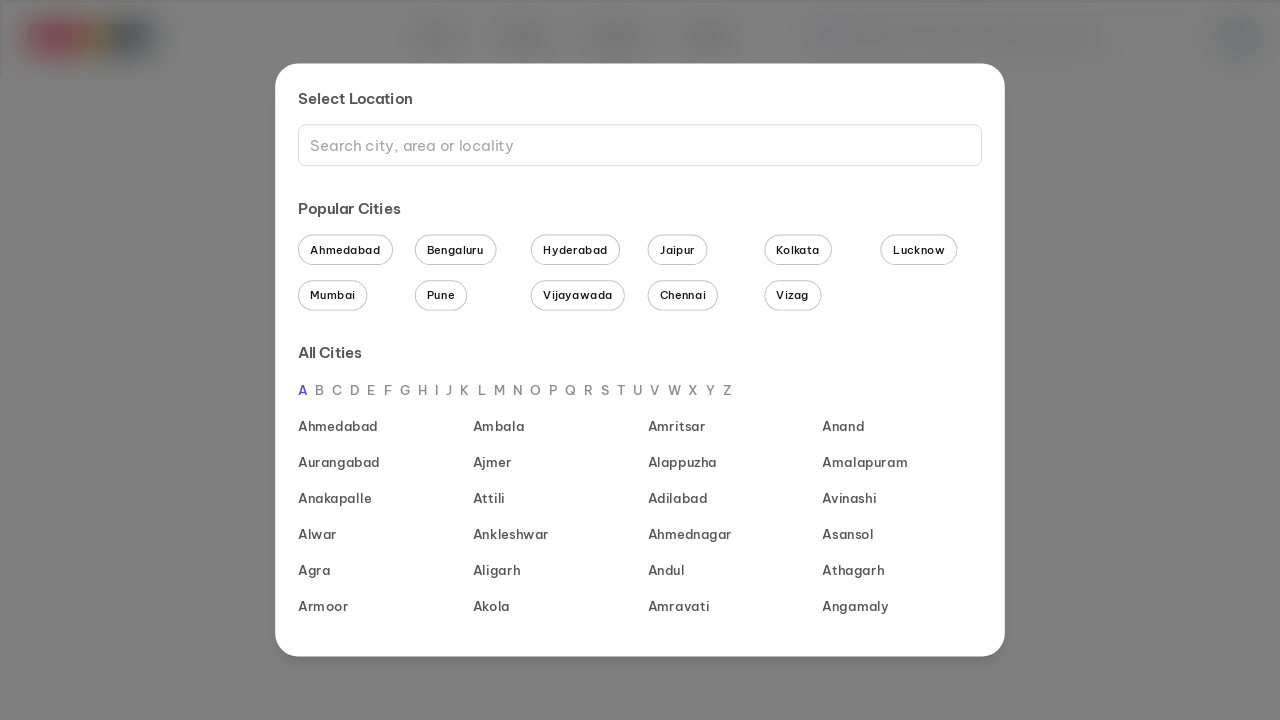